Tests navigation flow by clicking on "Browse Languages" menu, then clicking "Start" menu, and verifying the main heading displays "Welcome to 99 Bottles of Beer"

Starting URL: http://www.99-bottles-of-beer.net/

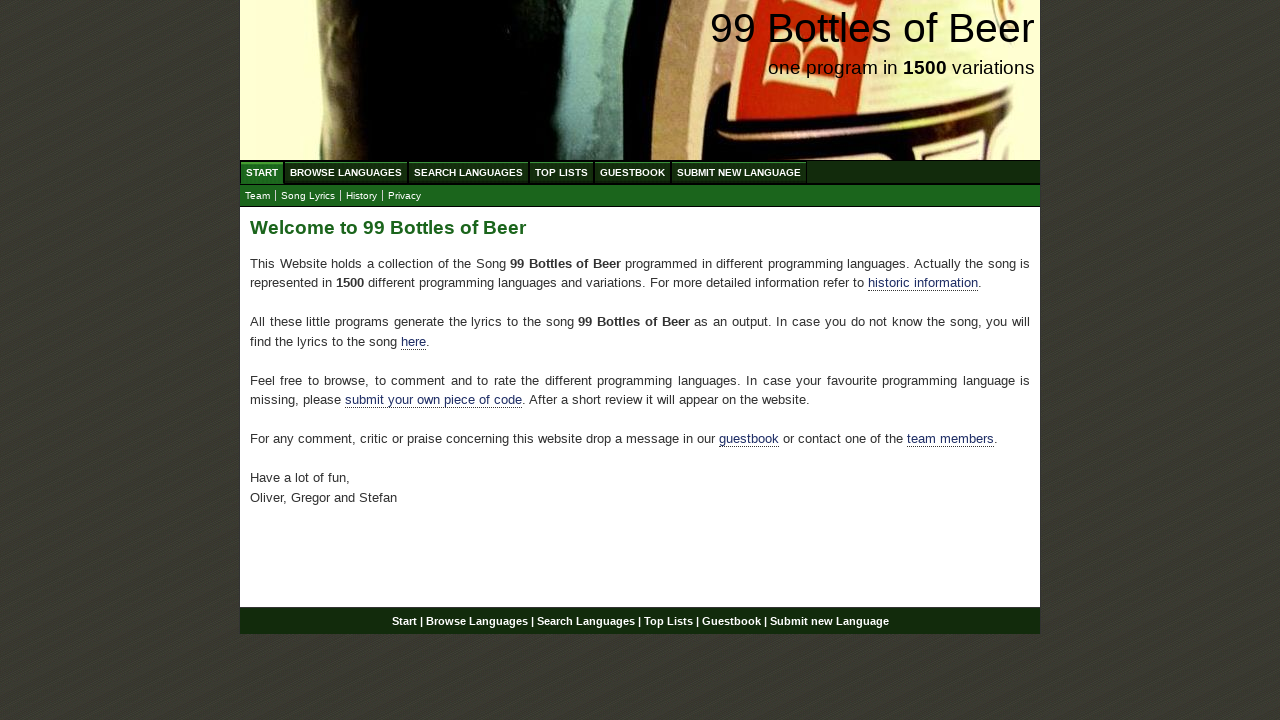

Clicked on 'Browse Languages' menu link at (346, 172) on xpath=//div[@id='navigation']//a[@href='/abc.html']
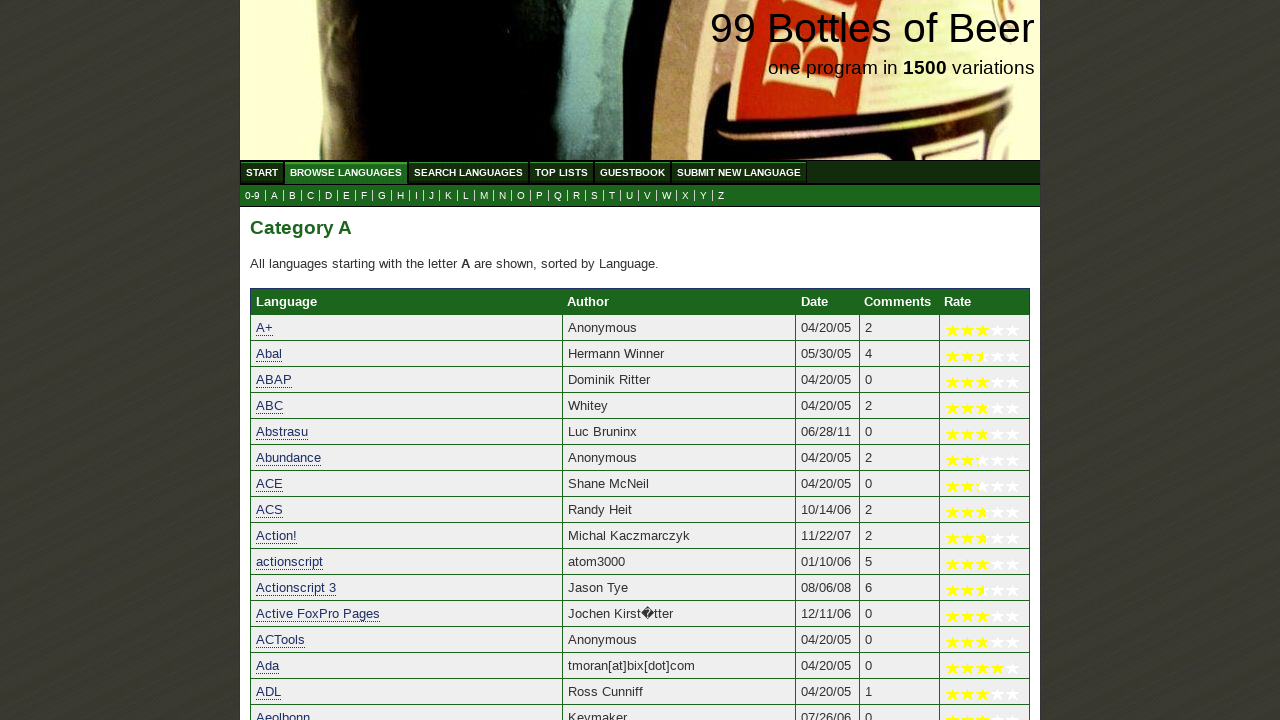

Clicked on 'Start' menu link to return to homepage at (262, 172) on xpath=//div[@id='navigation']//ul[@id='menu']//a[@href='/']
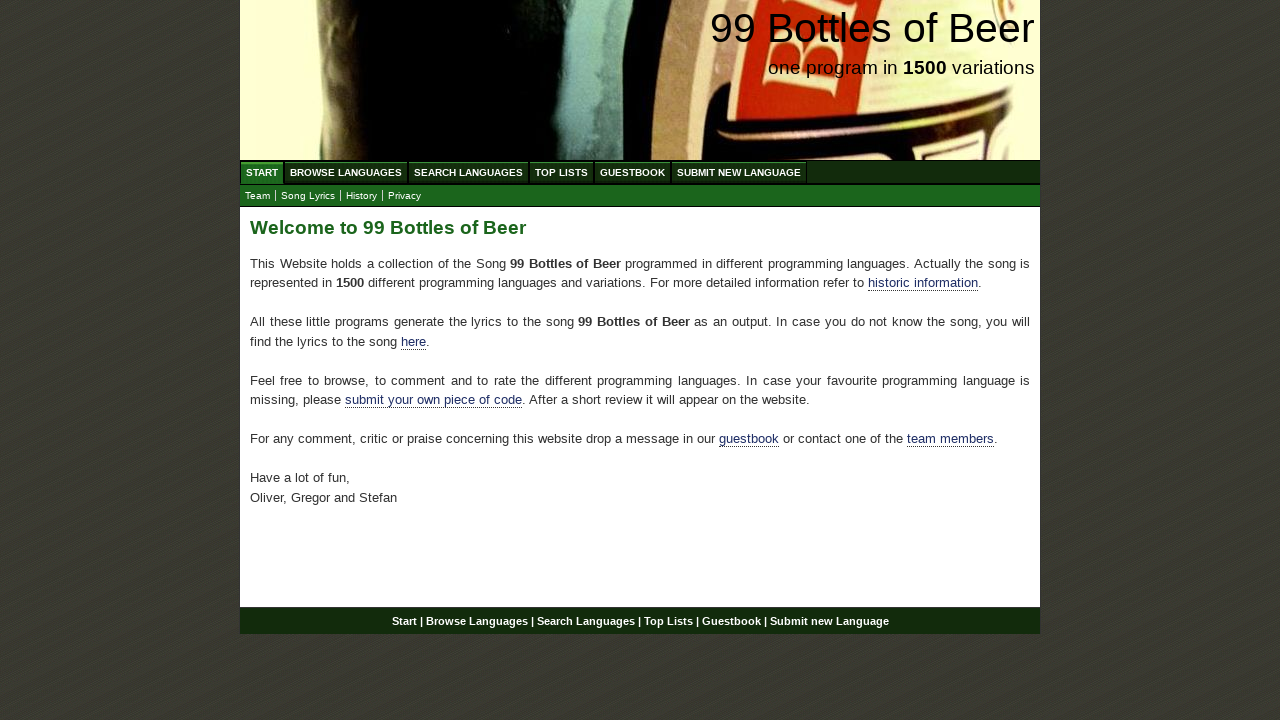

Located h2 heading element
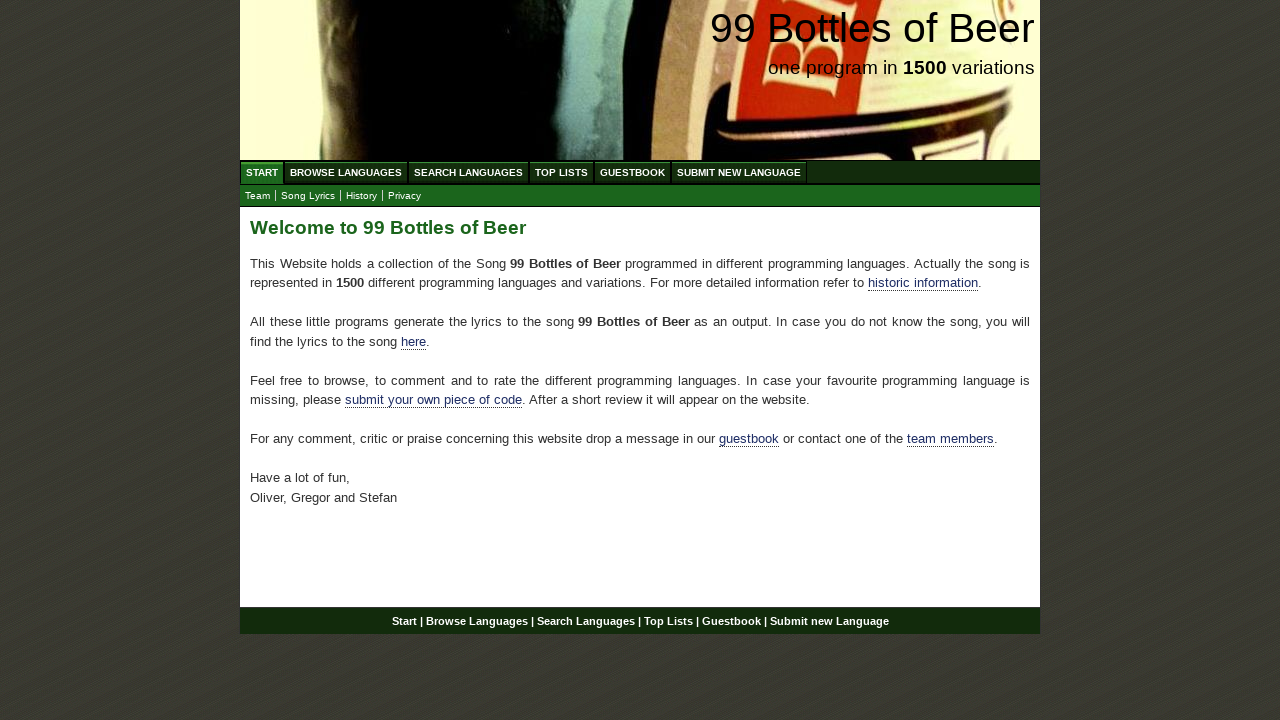

Verified h2 heading displays 'Welcome to 99 Bottles of Beer'
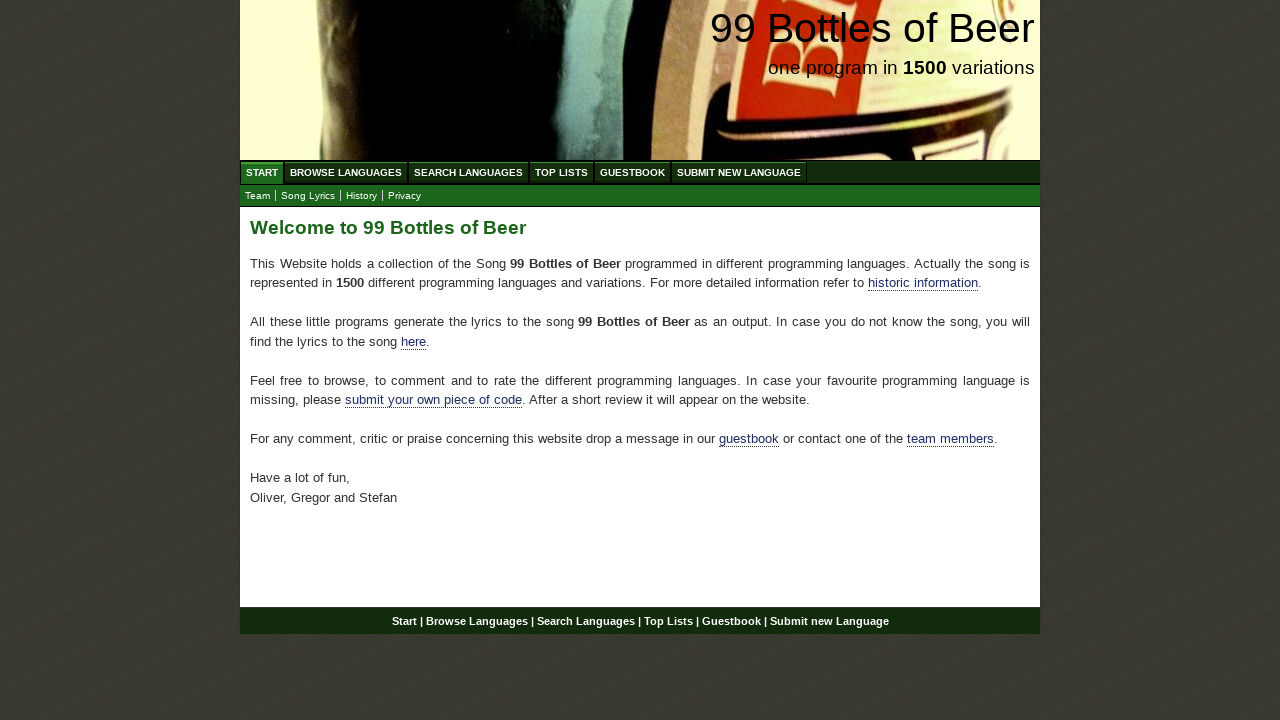

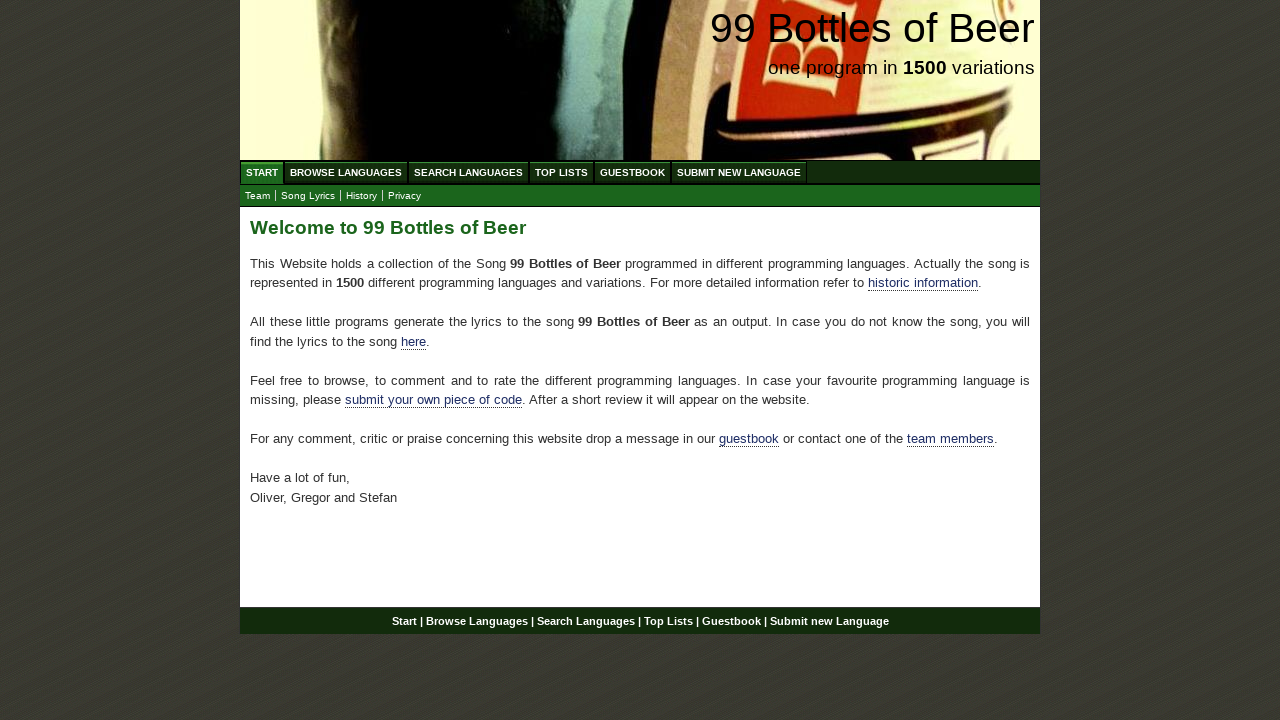